Tests navigating to Windows downloads by hovering over Downloads menu and clicking Windows link

Starting URL: http://www.python.org

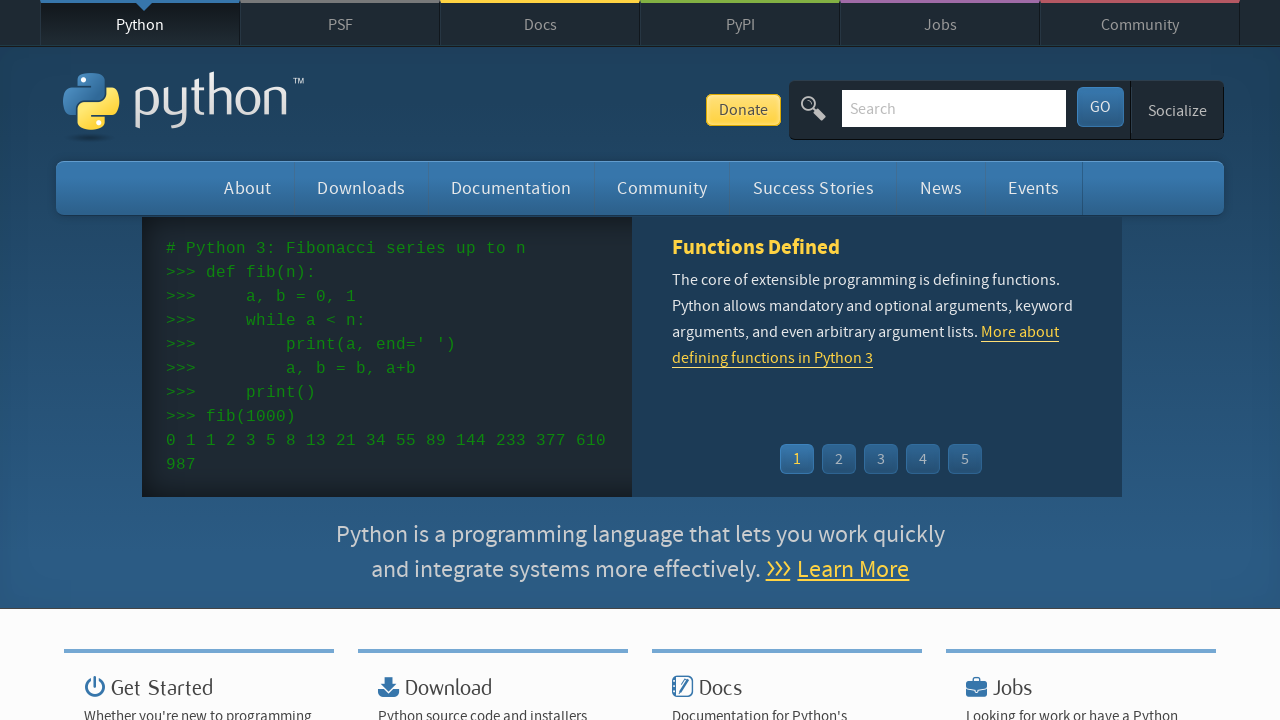

Hovered over Downloads menu to reveal dropdown at (361, 188) on #downloads
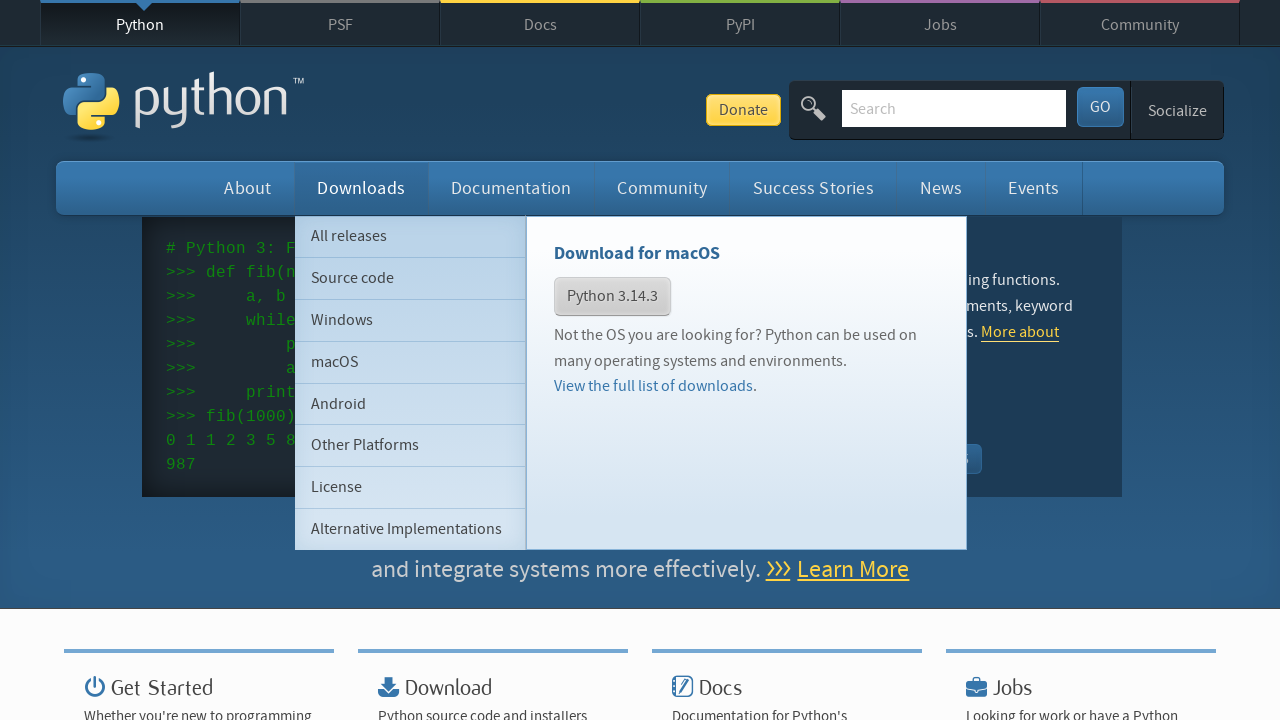

Windows link in dropdown is now visible
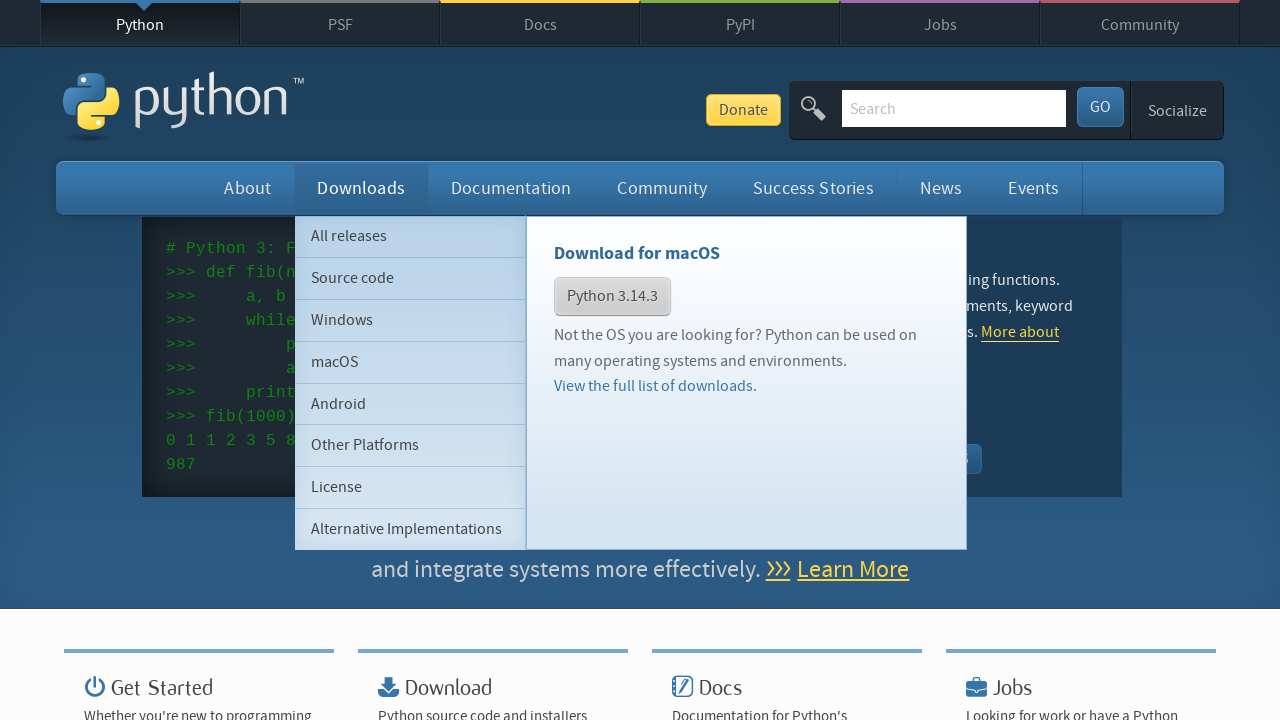

Clicked Windows link in dropdown menu at (410, 320) on a:text('Windows')
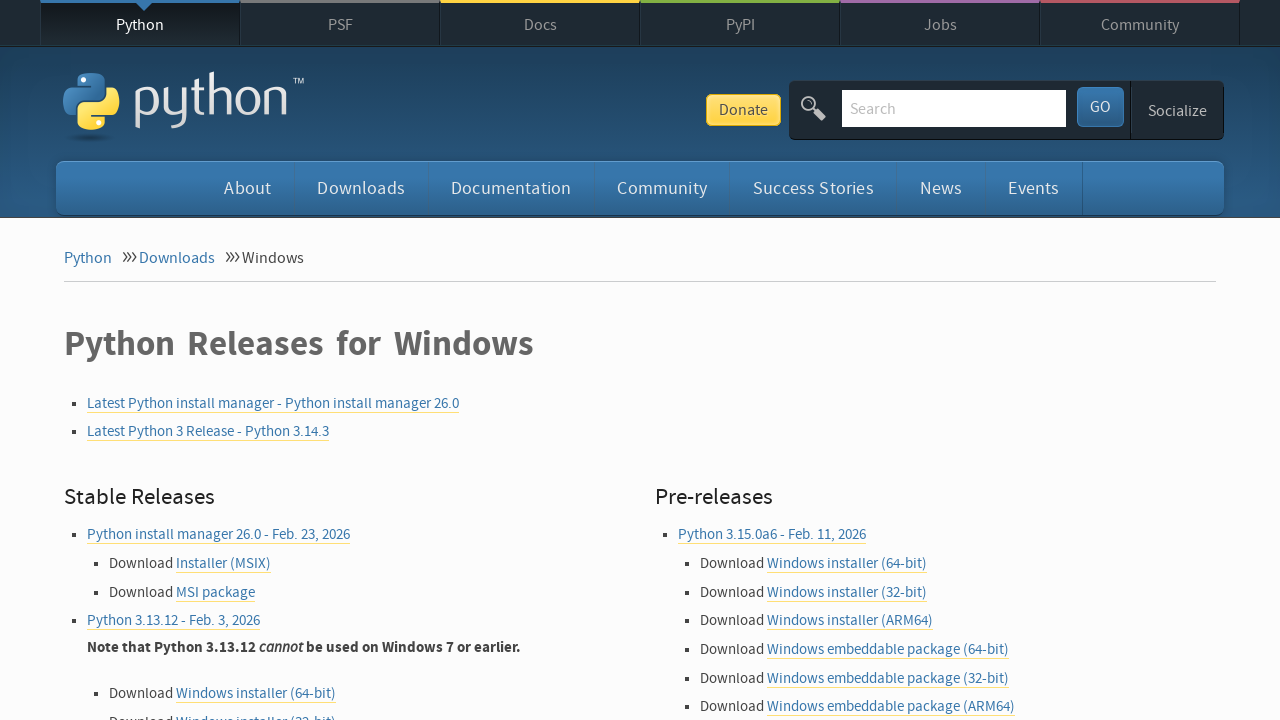

Verified Windows downloads page loaded with 'Python Releases for Windows' content
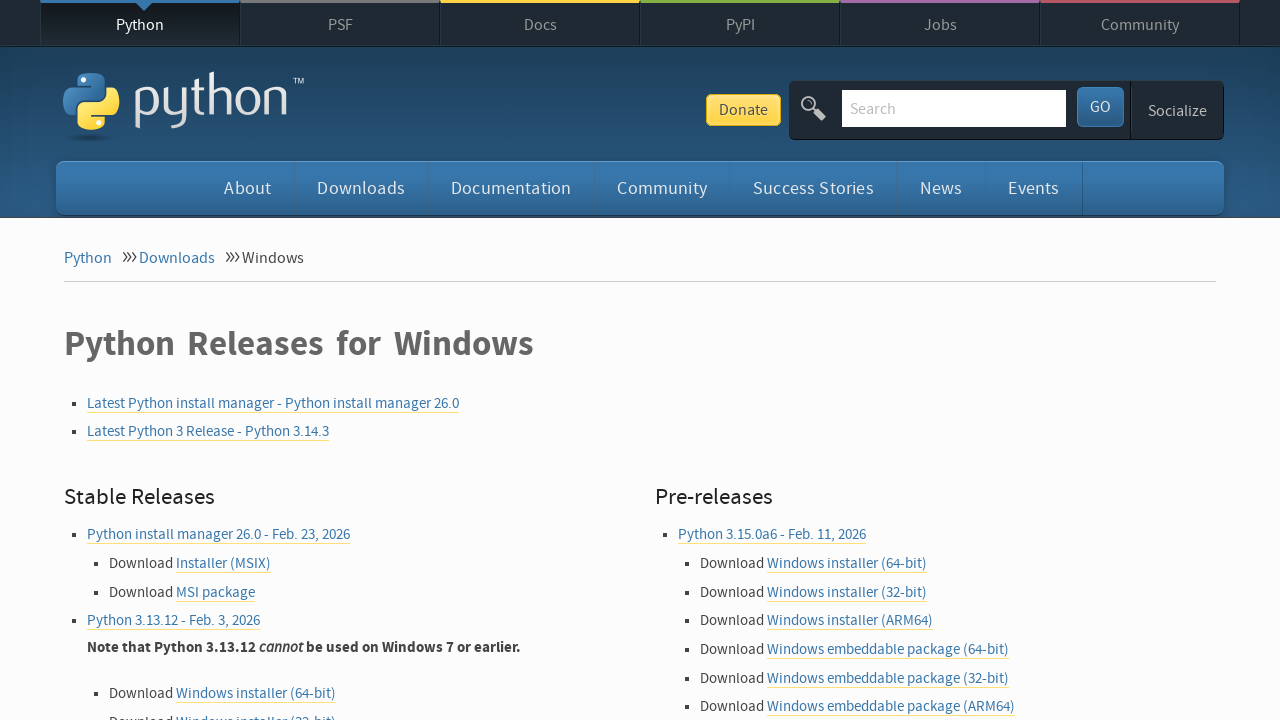

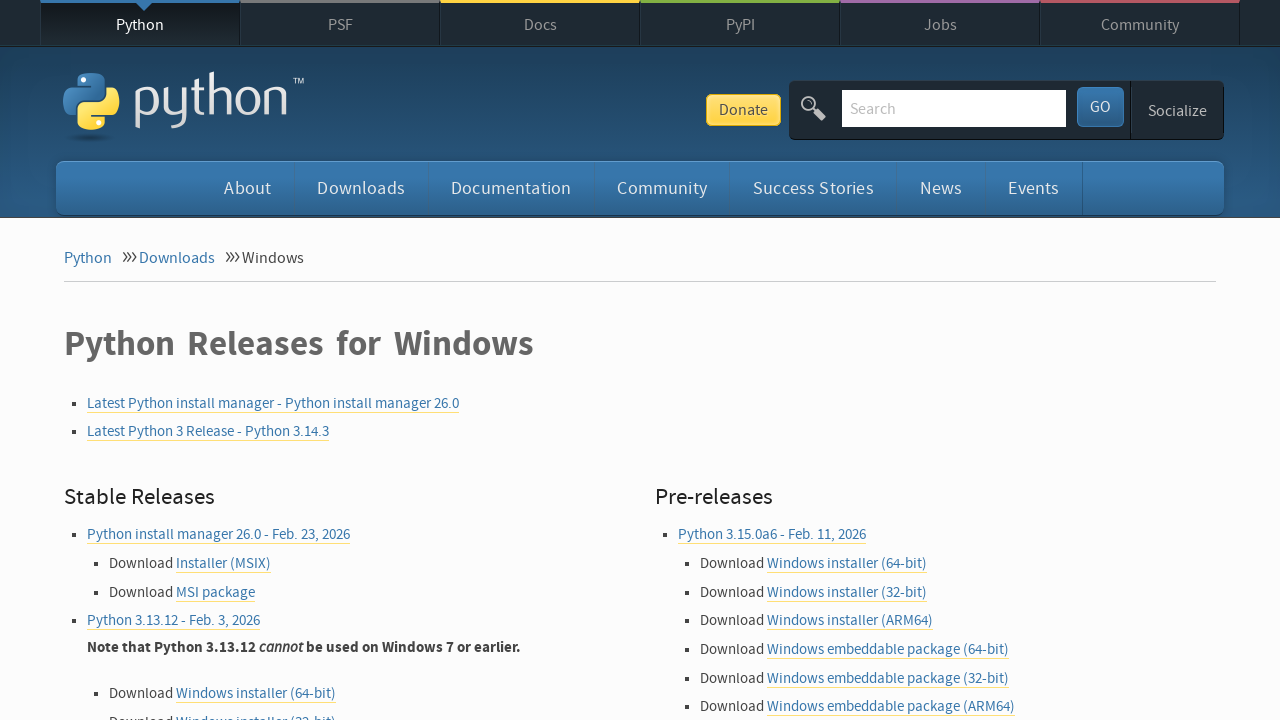